Tests tooltip functionality by accessing an input field within an iframe and verifying its title attribute

Starting URL: https://jqueryui.com/tooltip/

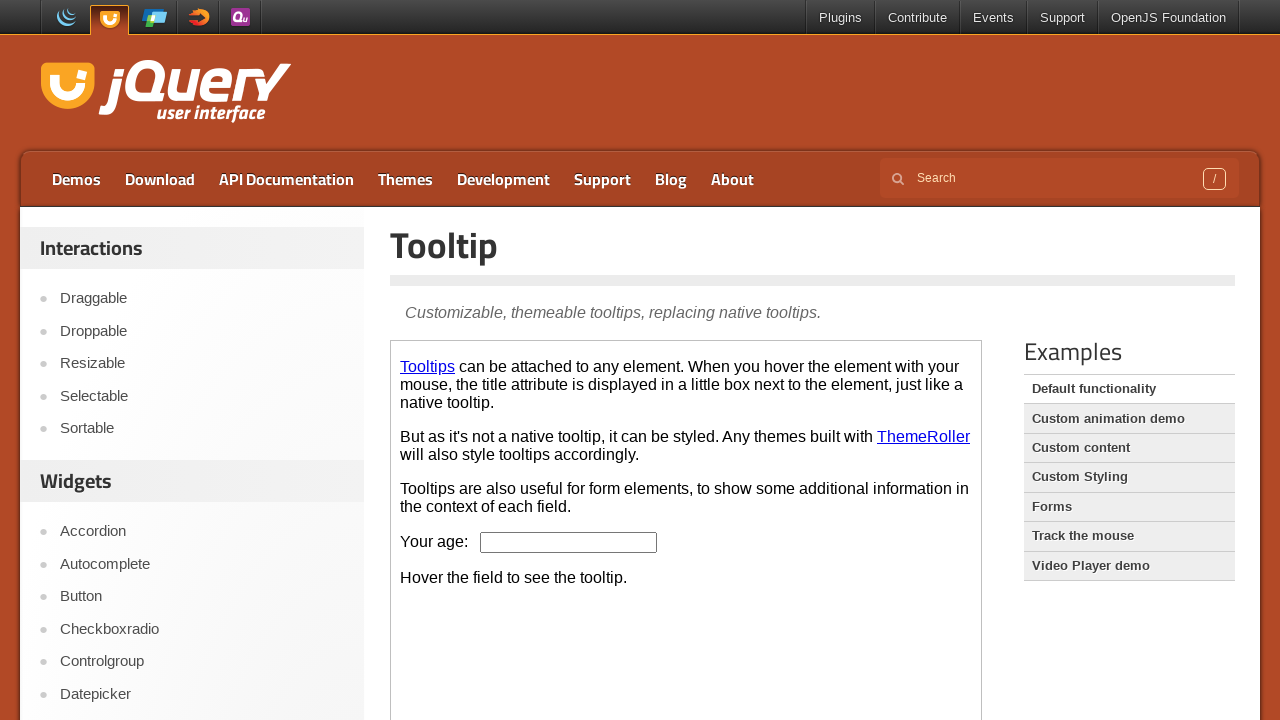

Located demo iframe
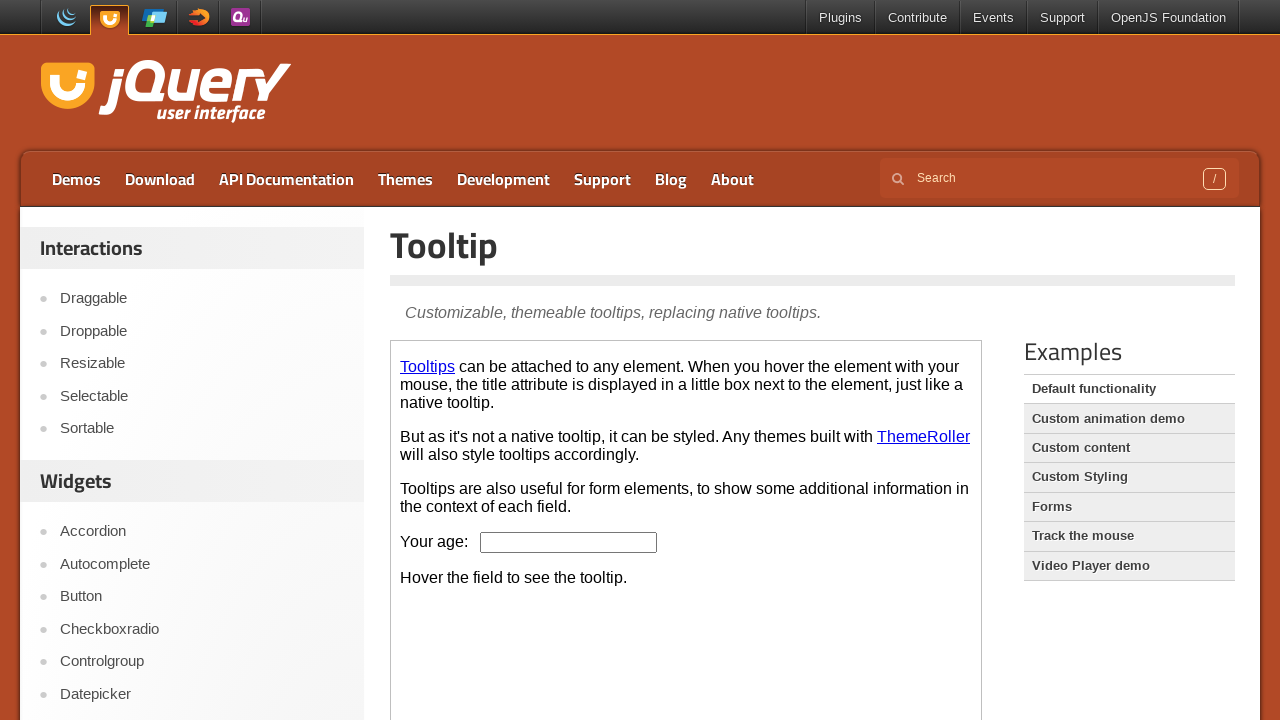

Located age input field within iframe
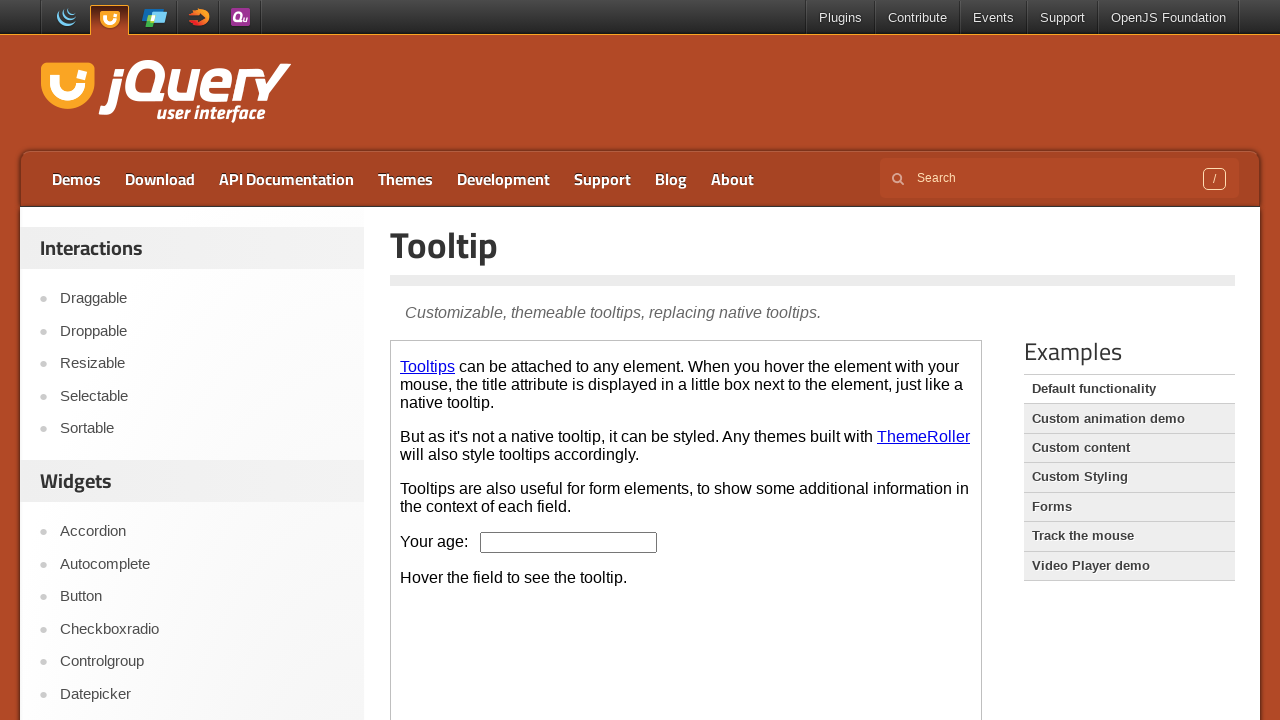

Age input field became visible
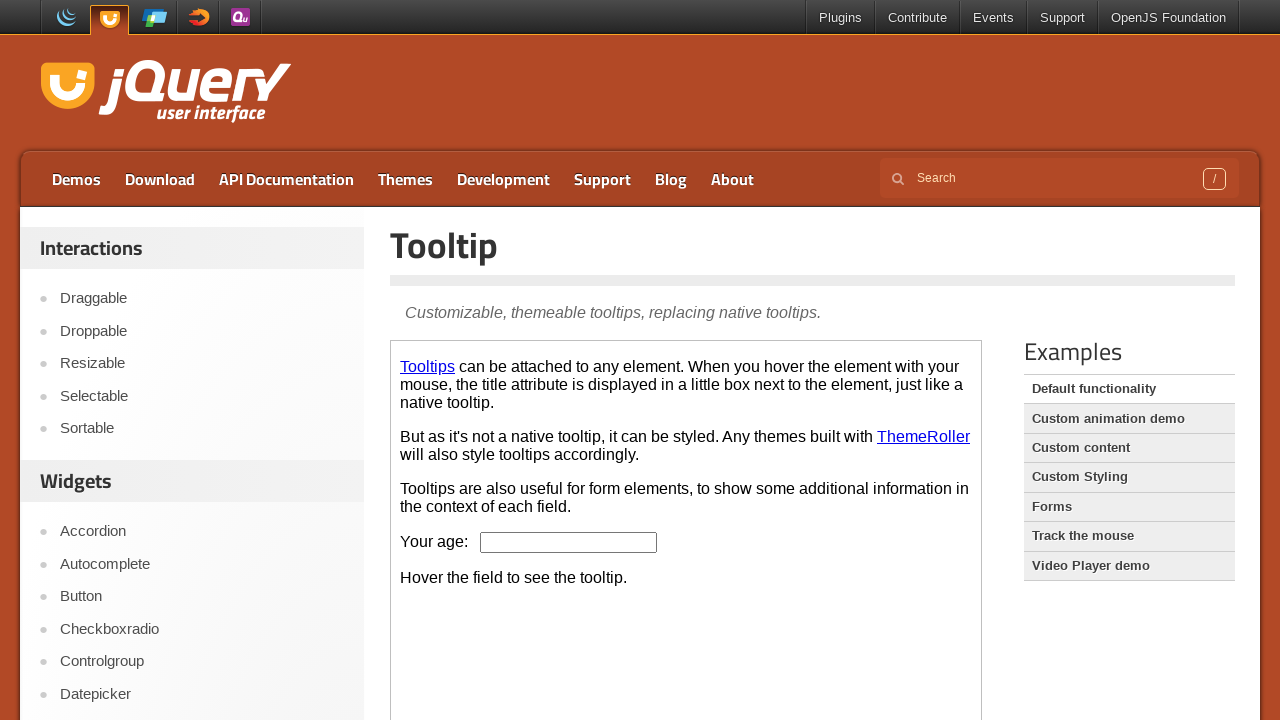

Hovered over age input field to trigger tooltip at (569, 542) on iframe.demo-frame >> internal:control=enter-frame >> #age
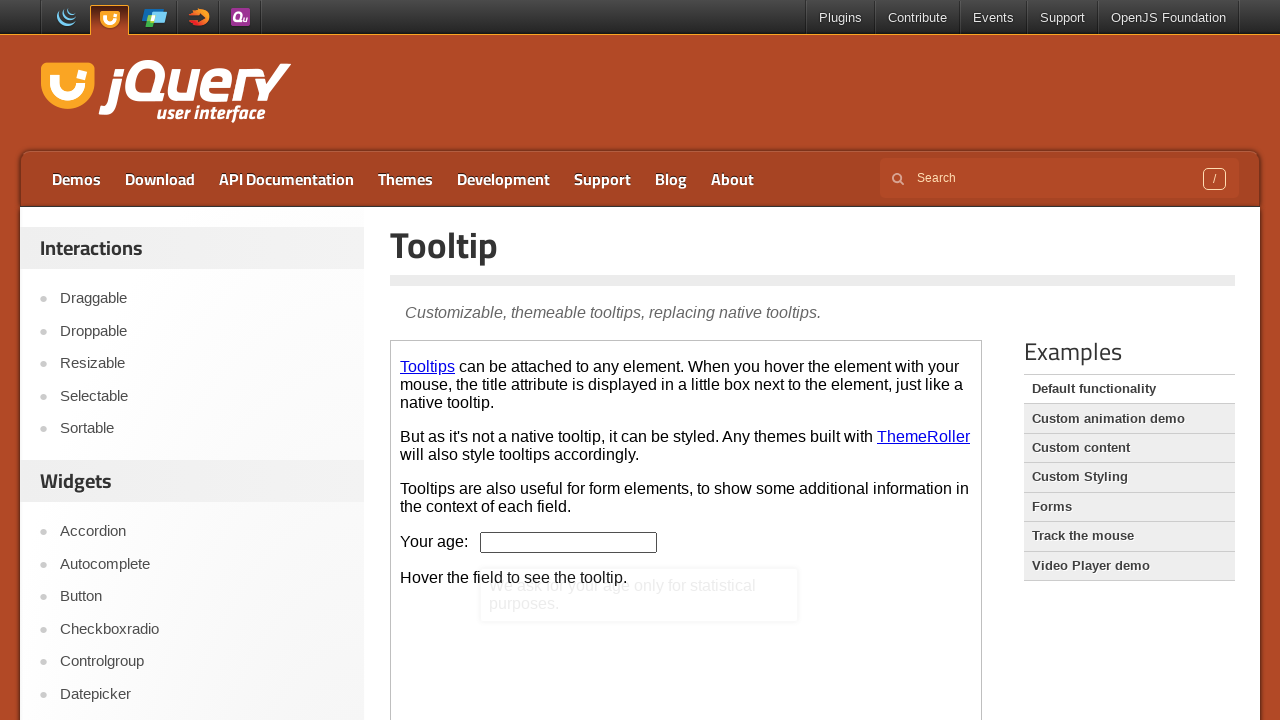

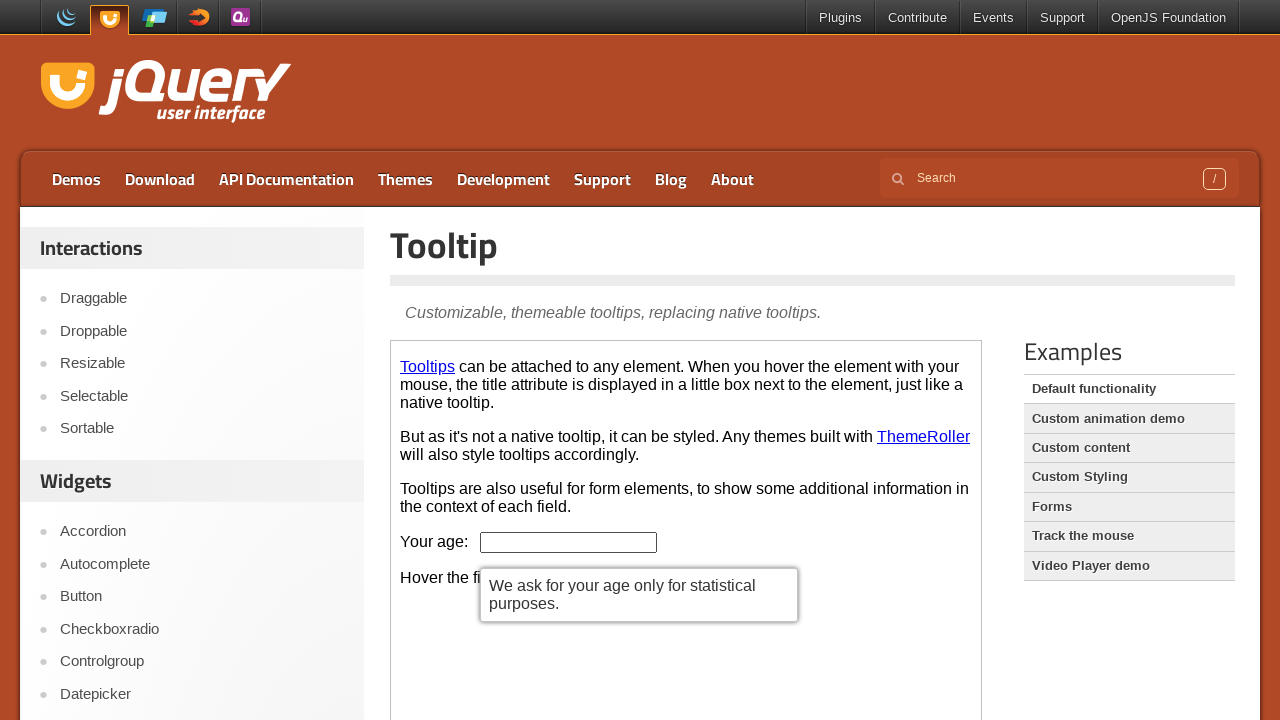